Opens the Nike Brazil homepage and waits for the page to load

Starting URL: https://www.nike.com.br/

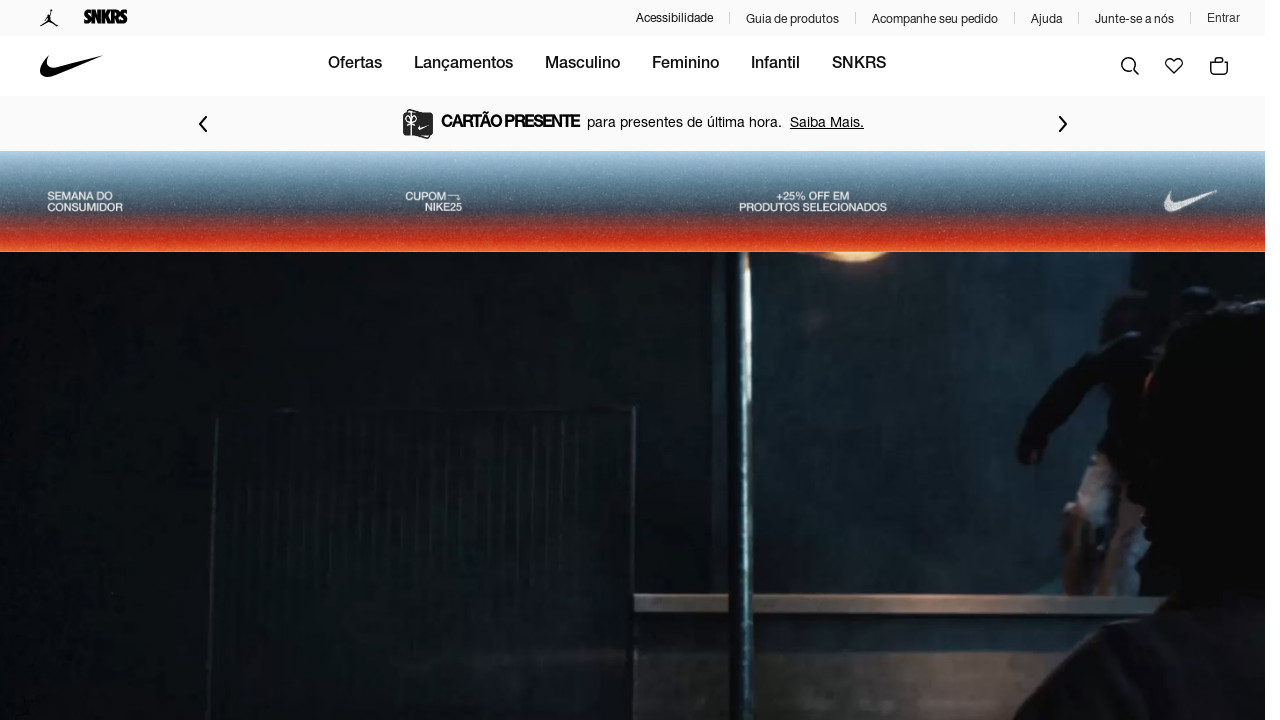

Nike Brazil homepage loaded (DOM content loaded)
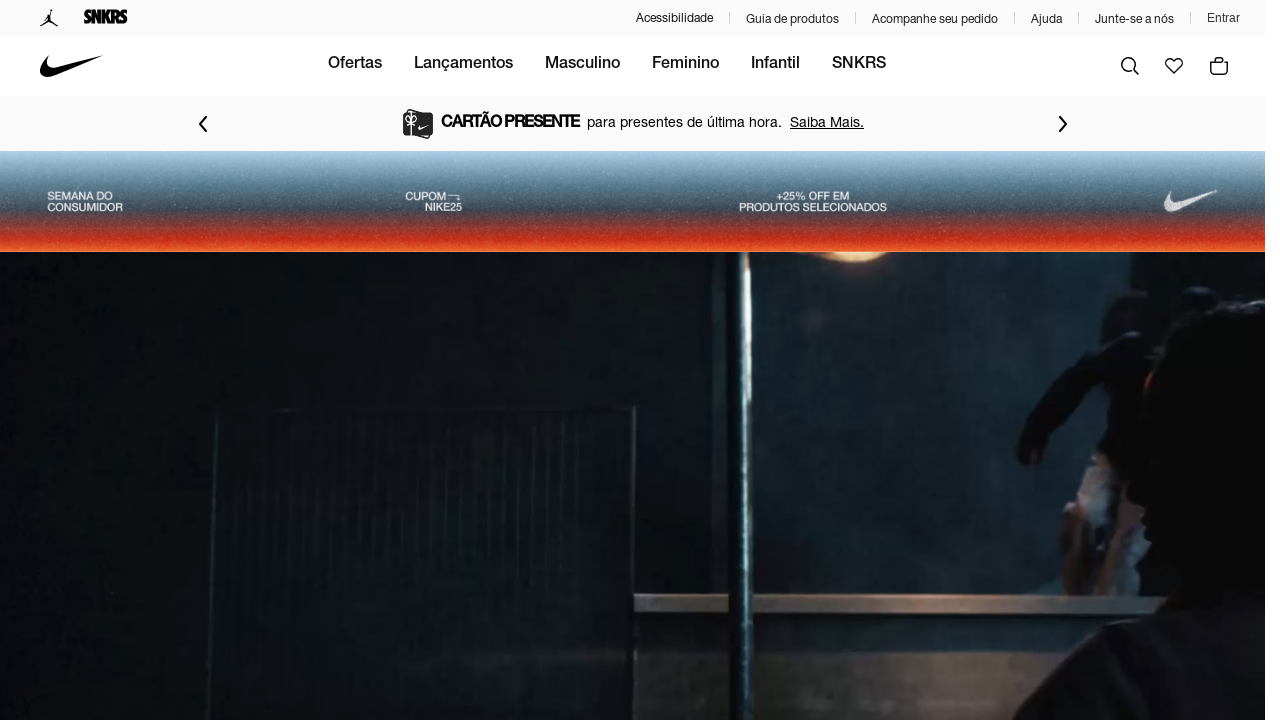

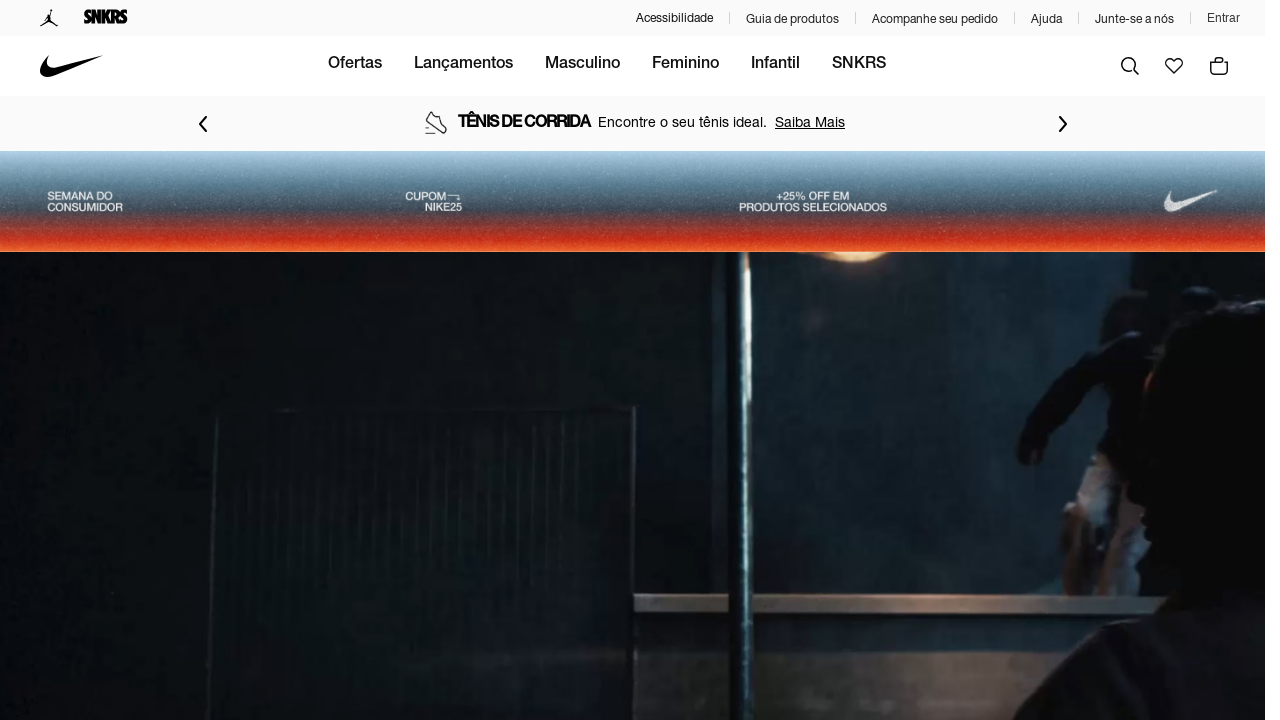